Tests file upload functionality on a registration page by clicking the image upload button and uploading a file

Starting URL: http://demo.automationtesting.in/Register.html

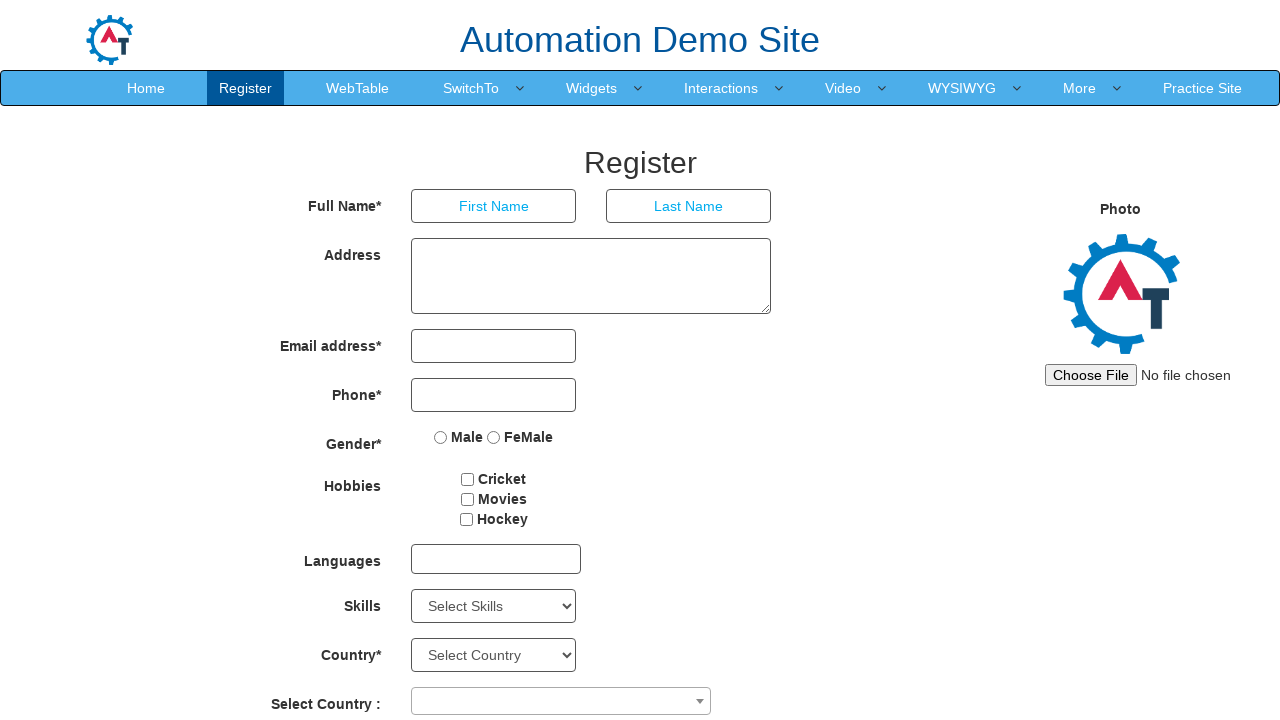

Located the file input element with id 'imagesrc'
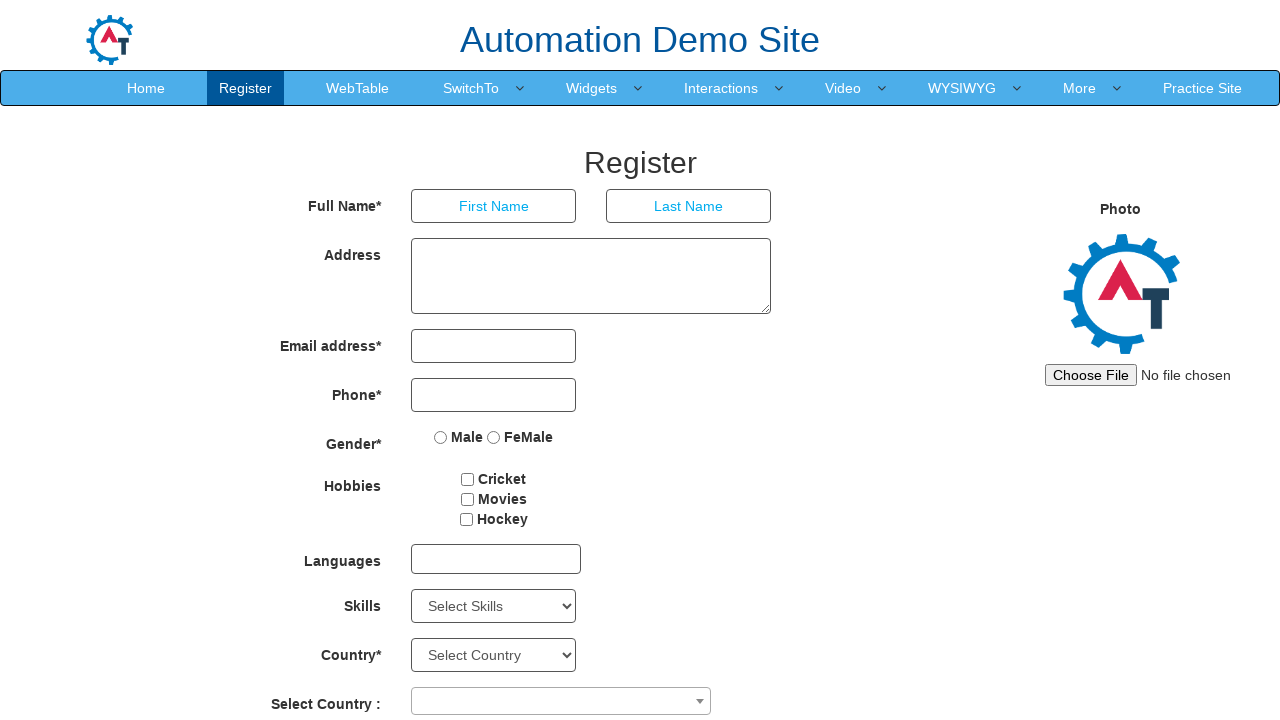

Clicked the image upload button and initiated file chooser at (1144, 375) on #imagesrc
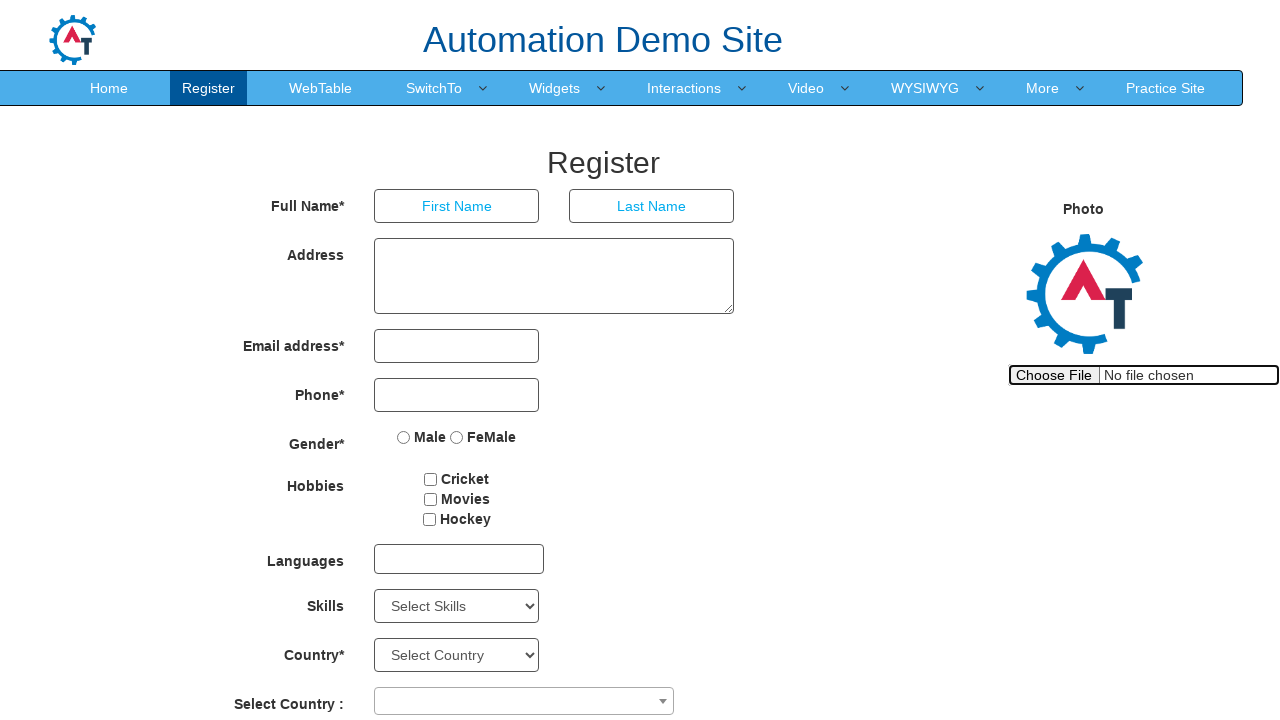

Uploaded test file 'upload.txt' with content via file chooser
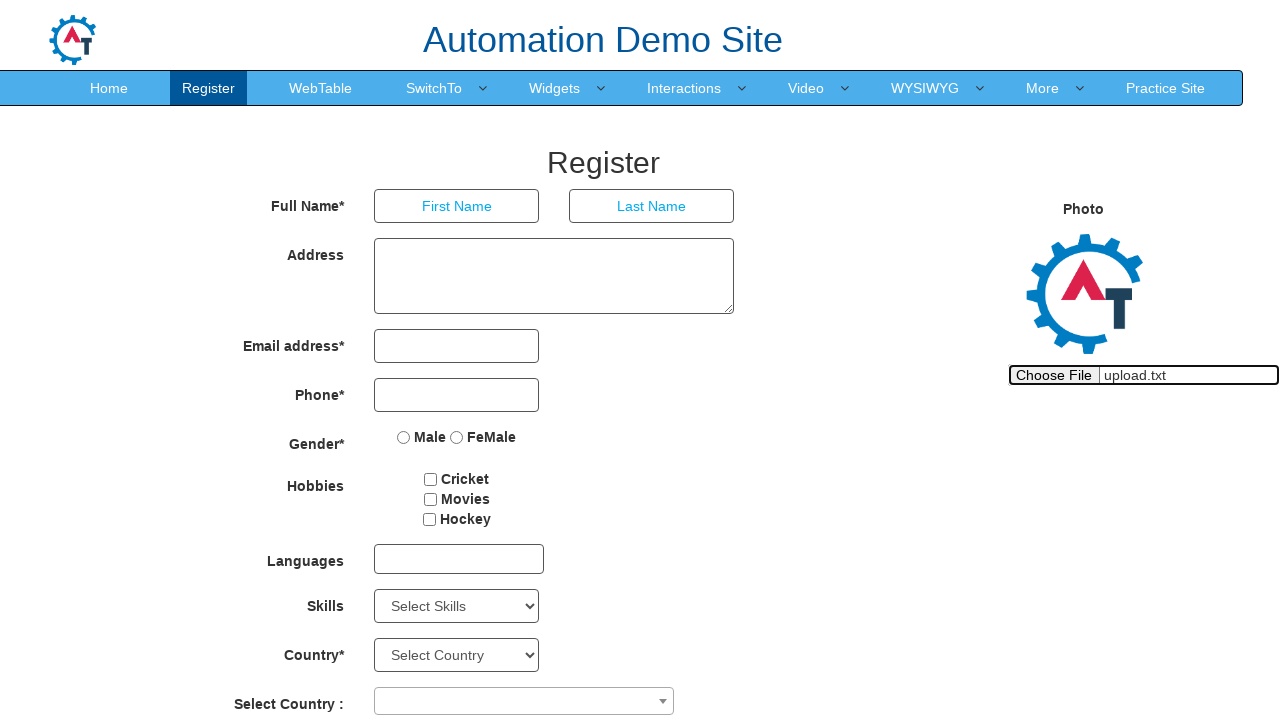

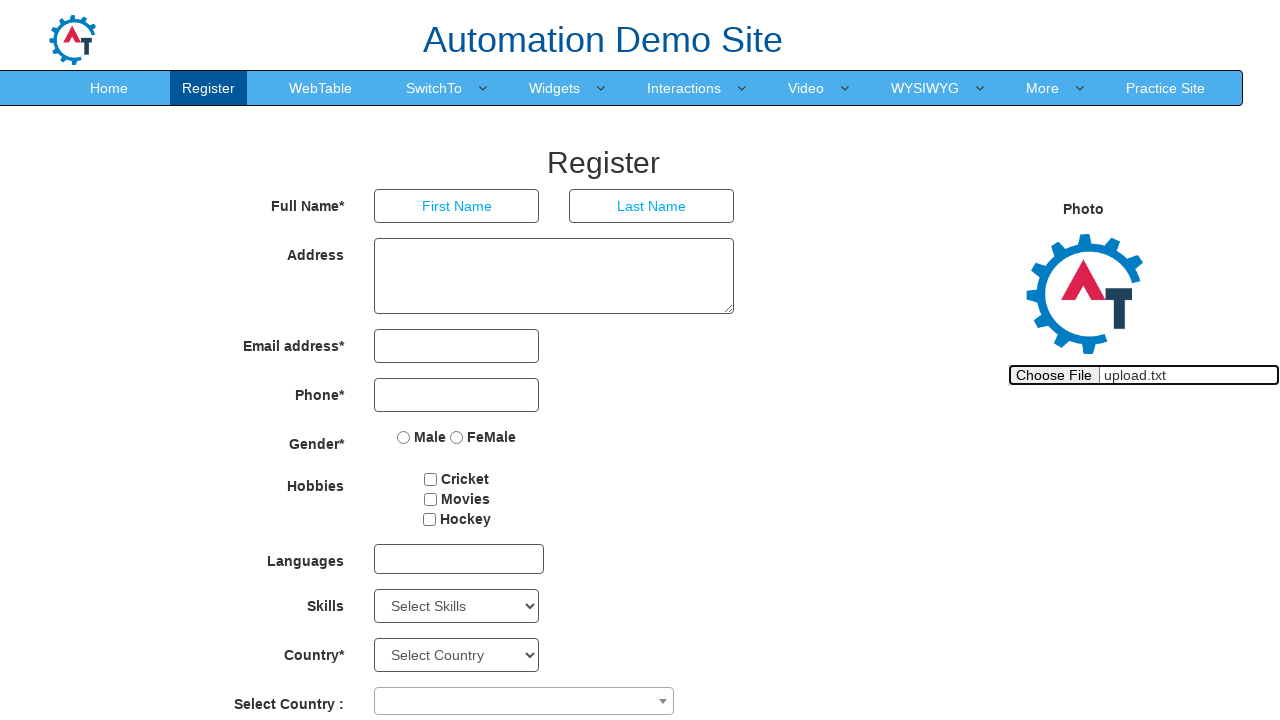